Tests browser navigation methods by navigating to State Farm, going back, forward, and refreshing the page

Starting URL: https://www.statefarm.com/

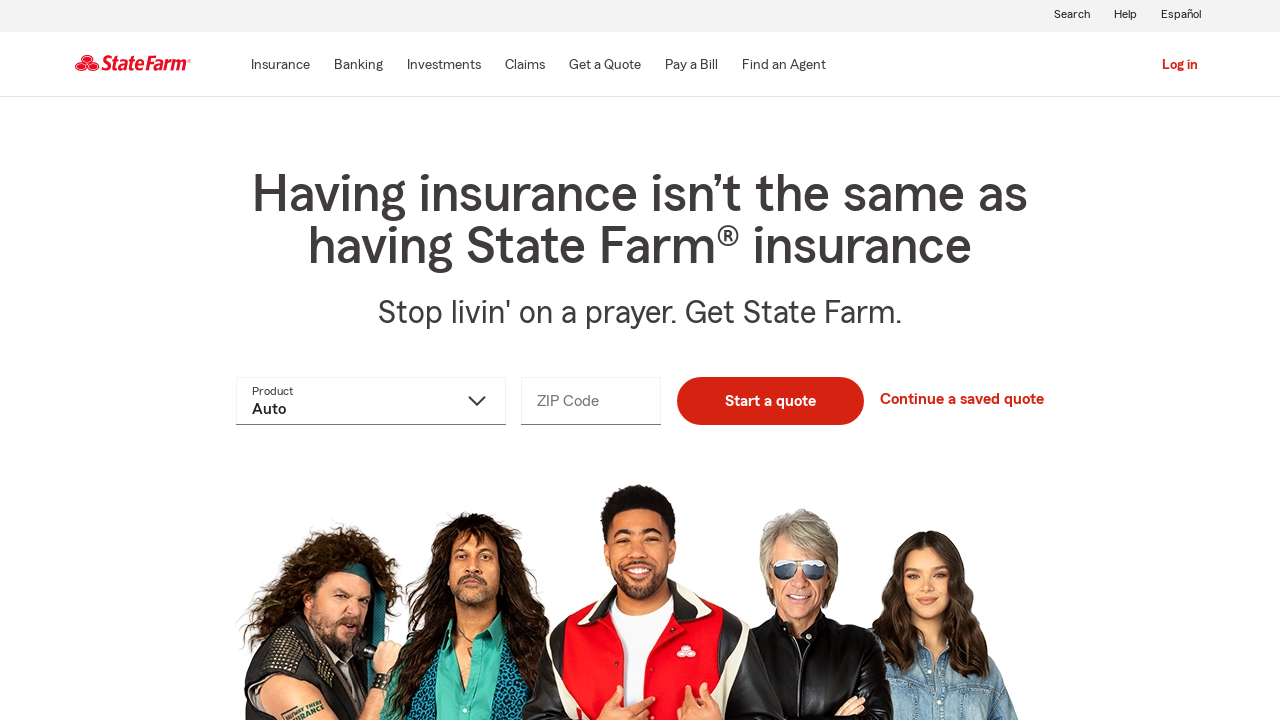

Navigated back in browser history
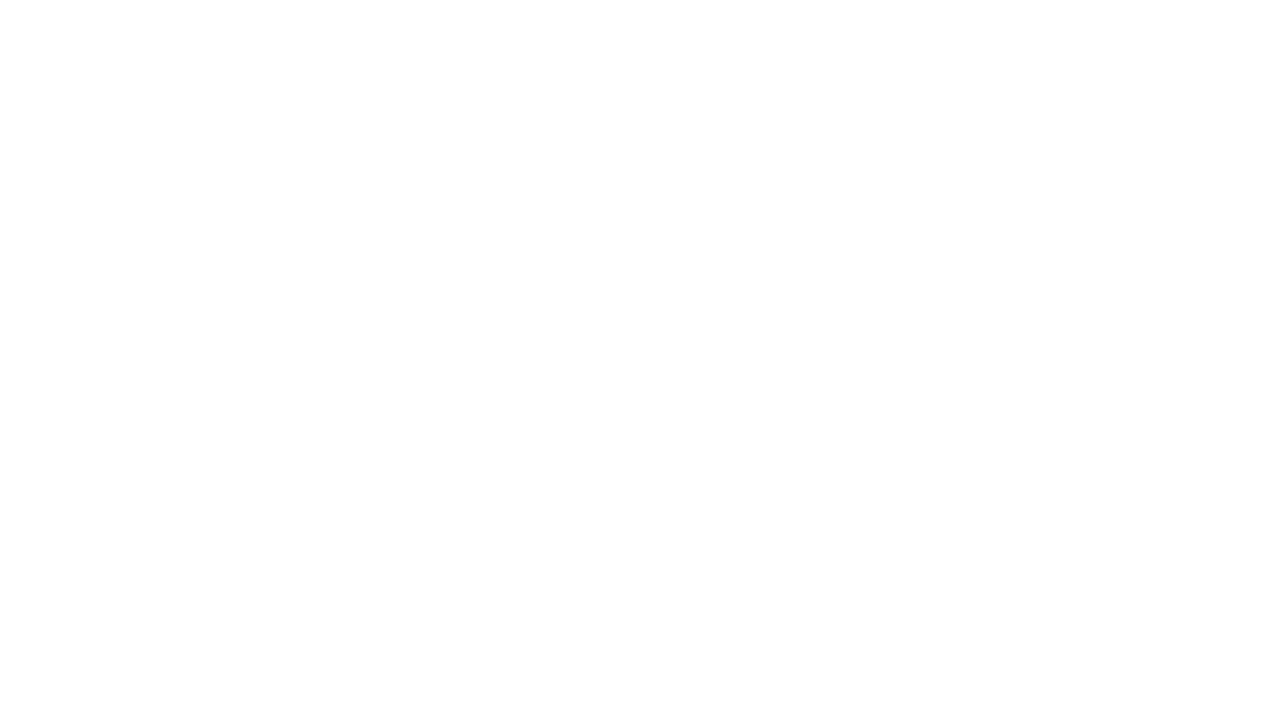

Navigated forward in browser history
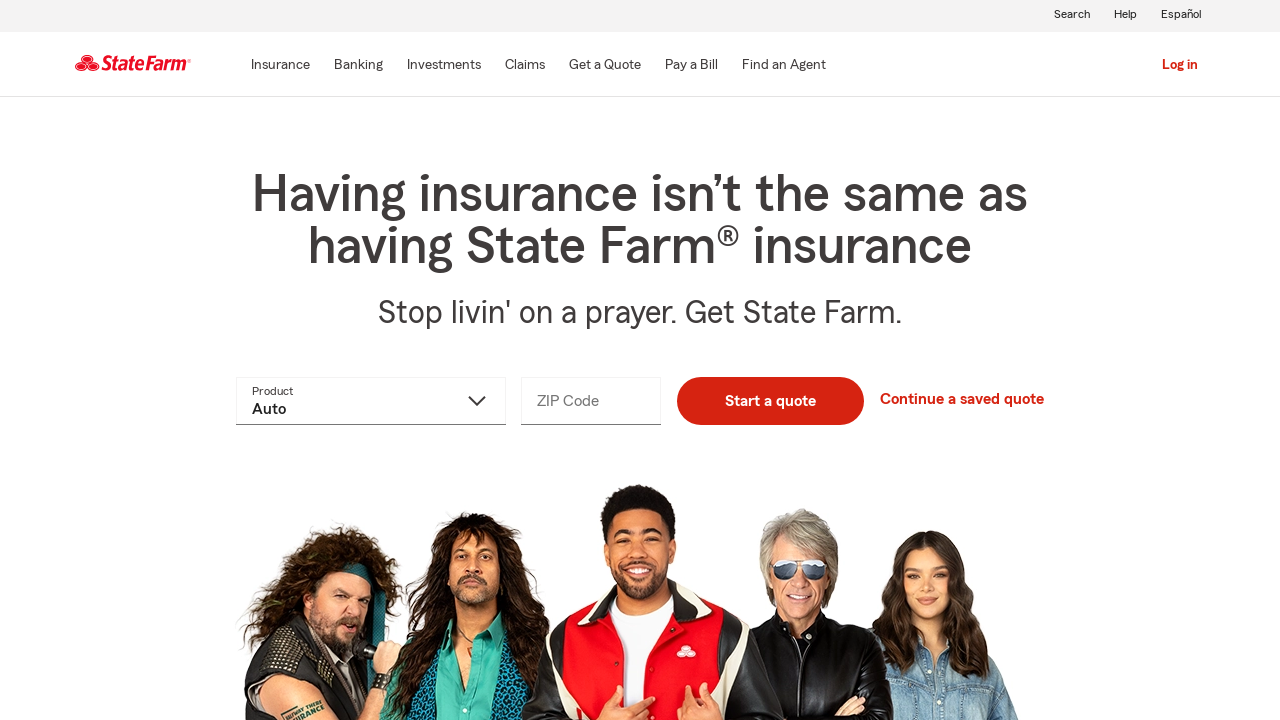

Refreshed the current page
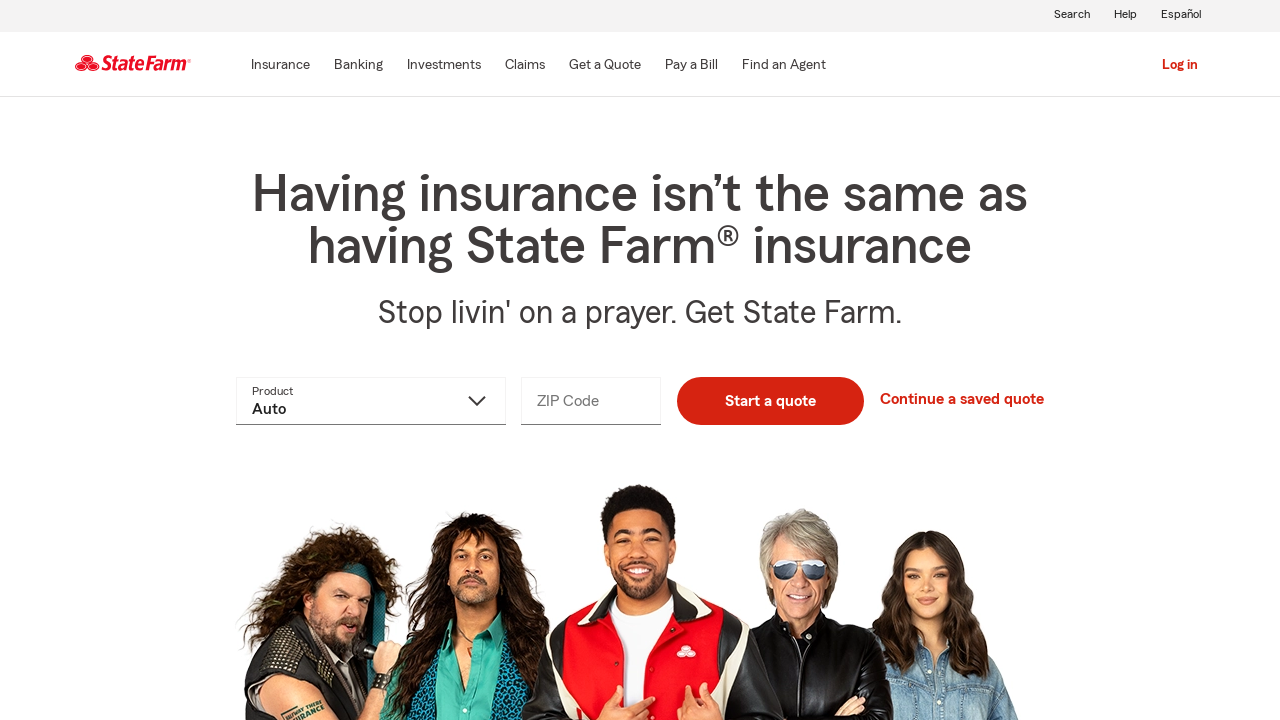

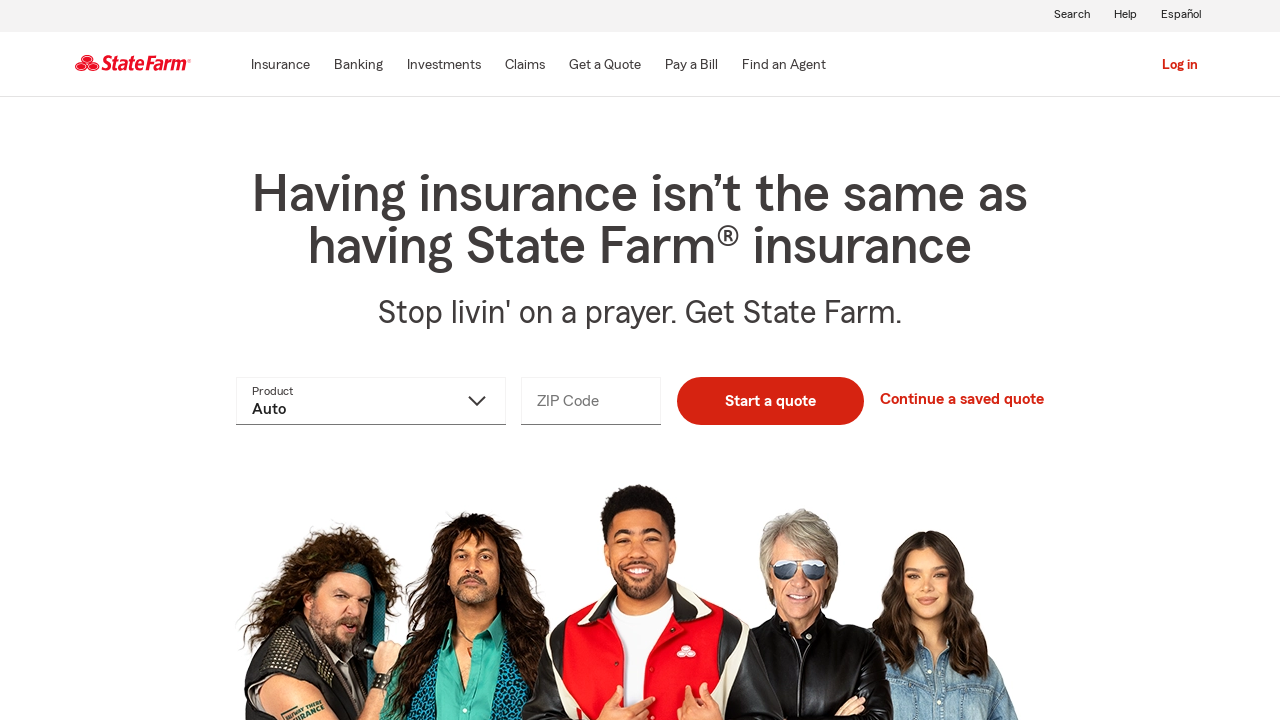